Navigates to a React Redux demo application and waits for the page to fully load for visual testing purposes

Starting URL: https://react-redux.realworld.io/

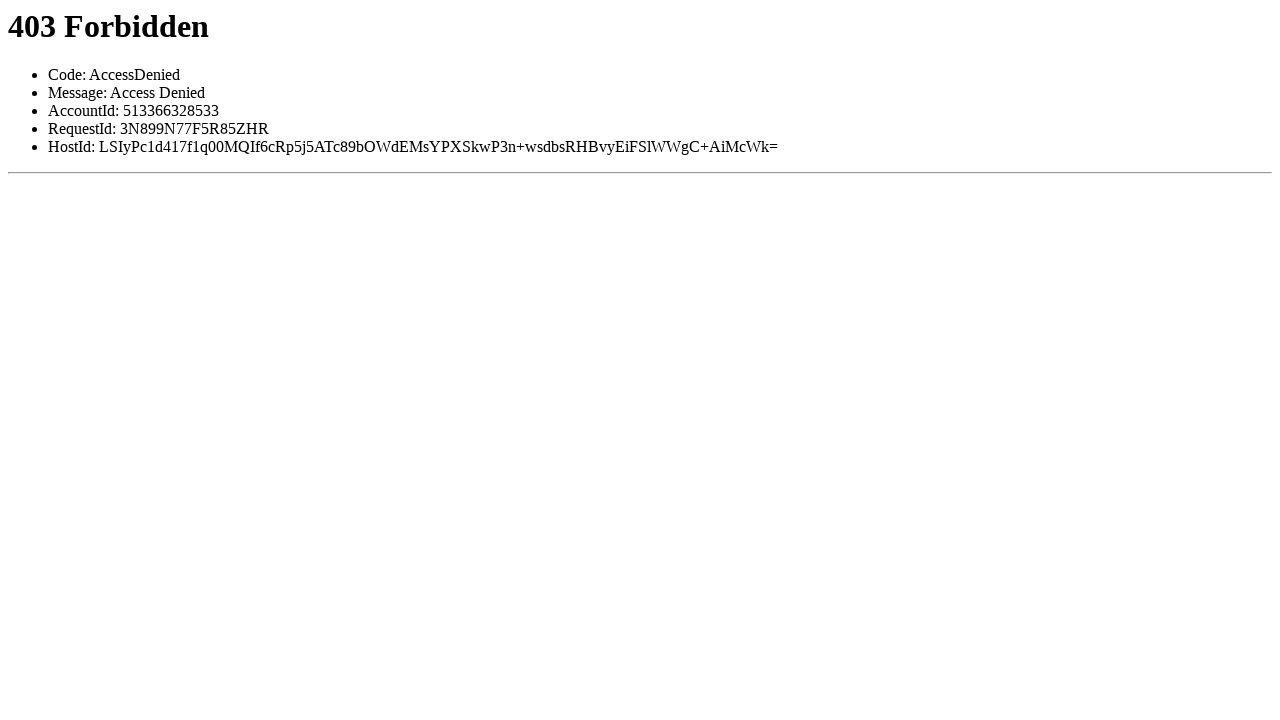

Navigated to React Redux RealWorld demo application
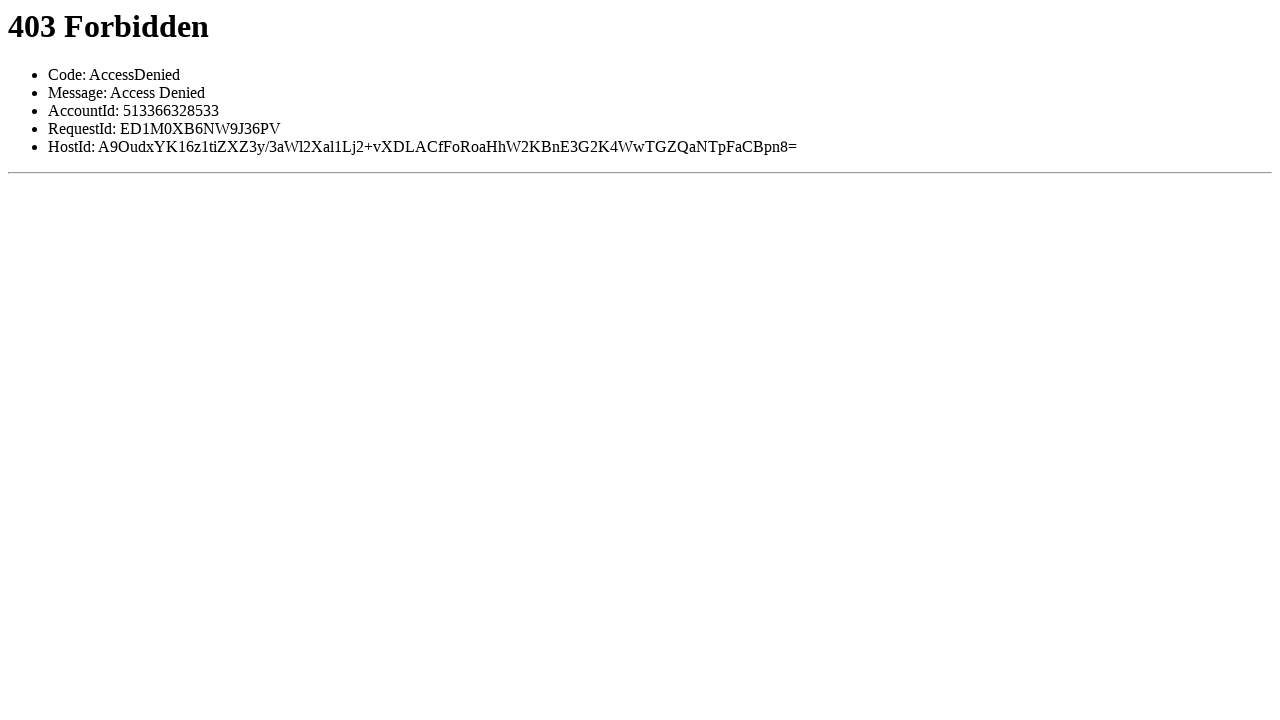

Waited for page to reach network idle state - page fully loaded
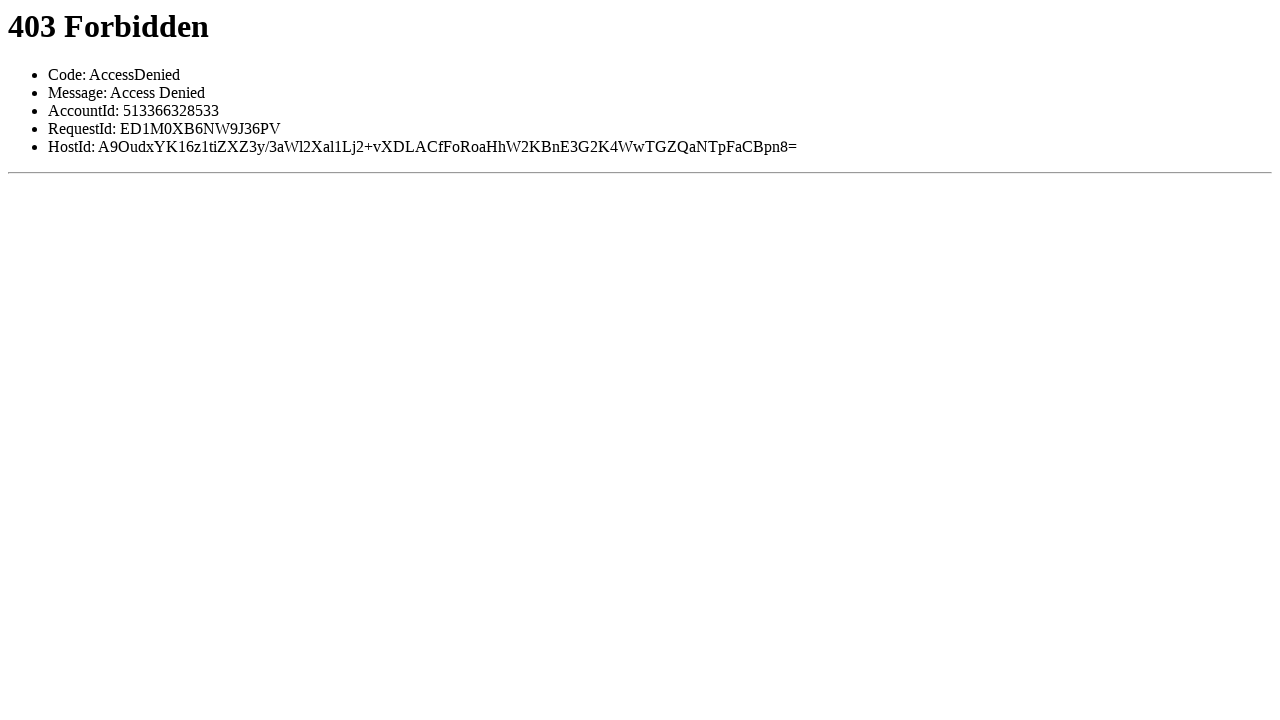

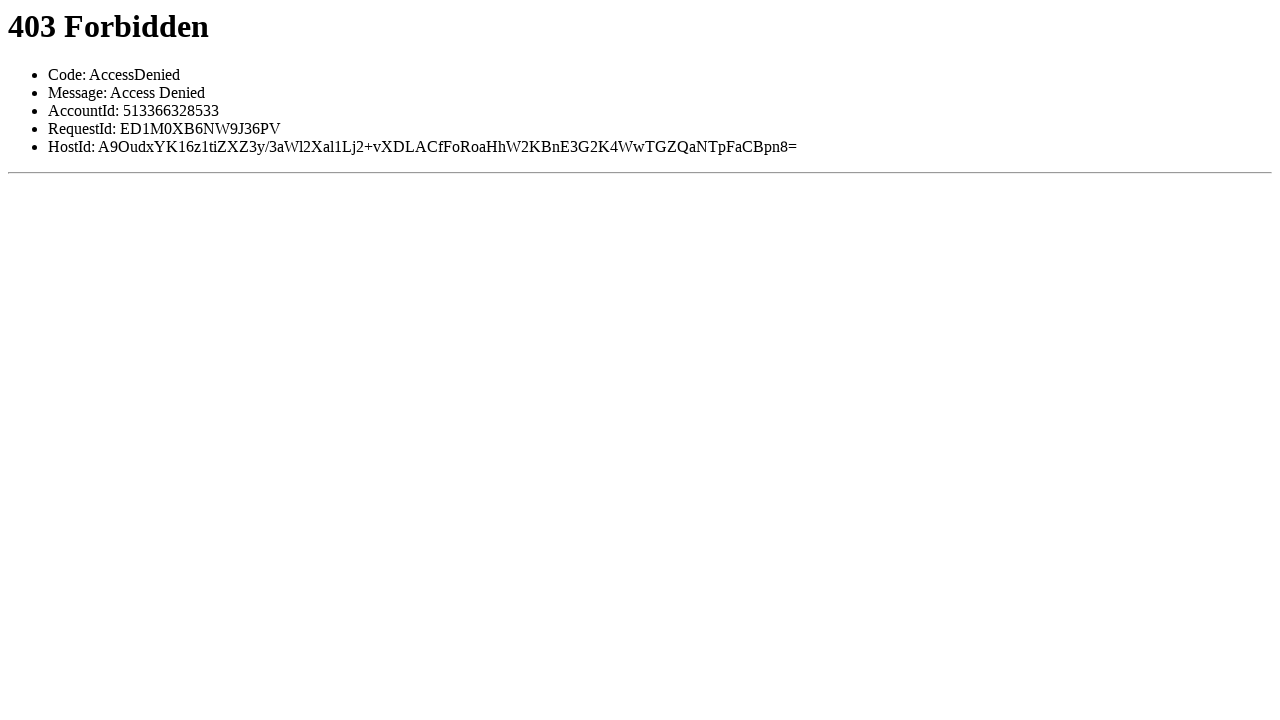